Tests that the user can input a number into the numbers input field

Starting URL: https://the-internet.herokuapp.com/inputs

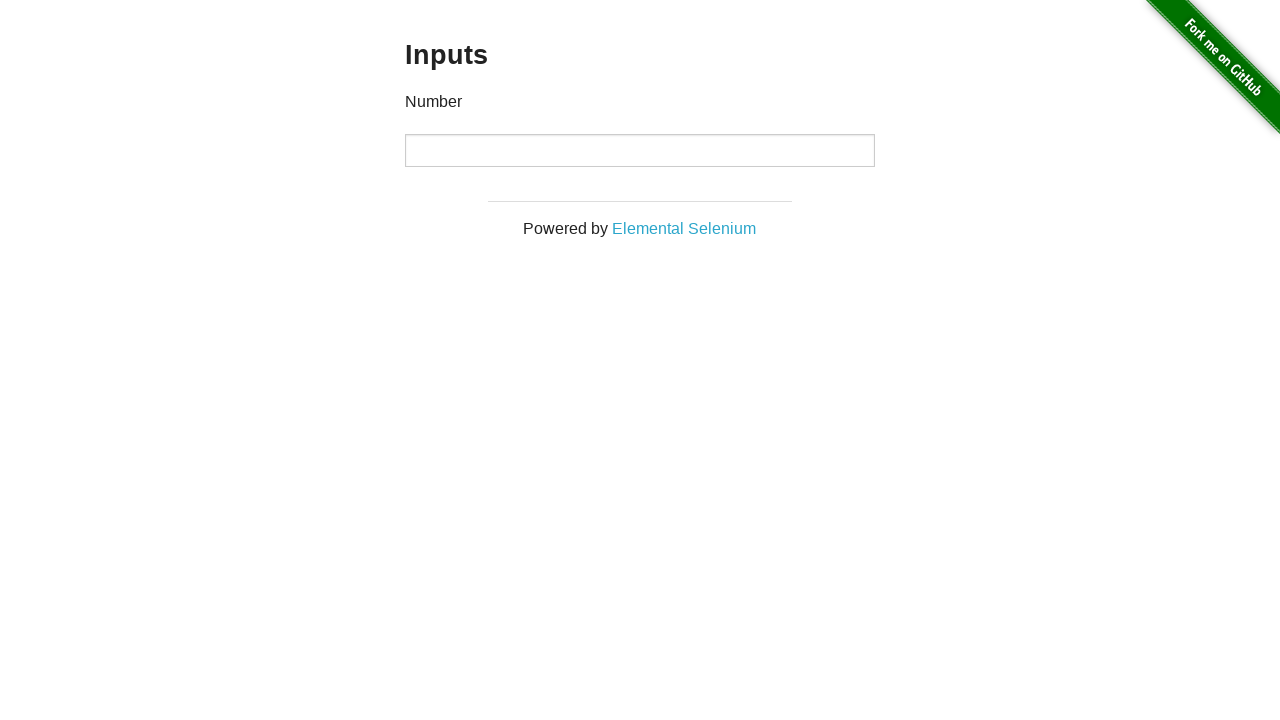

Waited for number input field to be visible
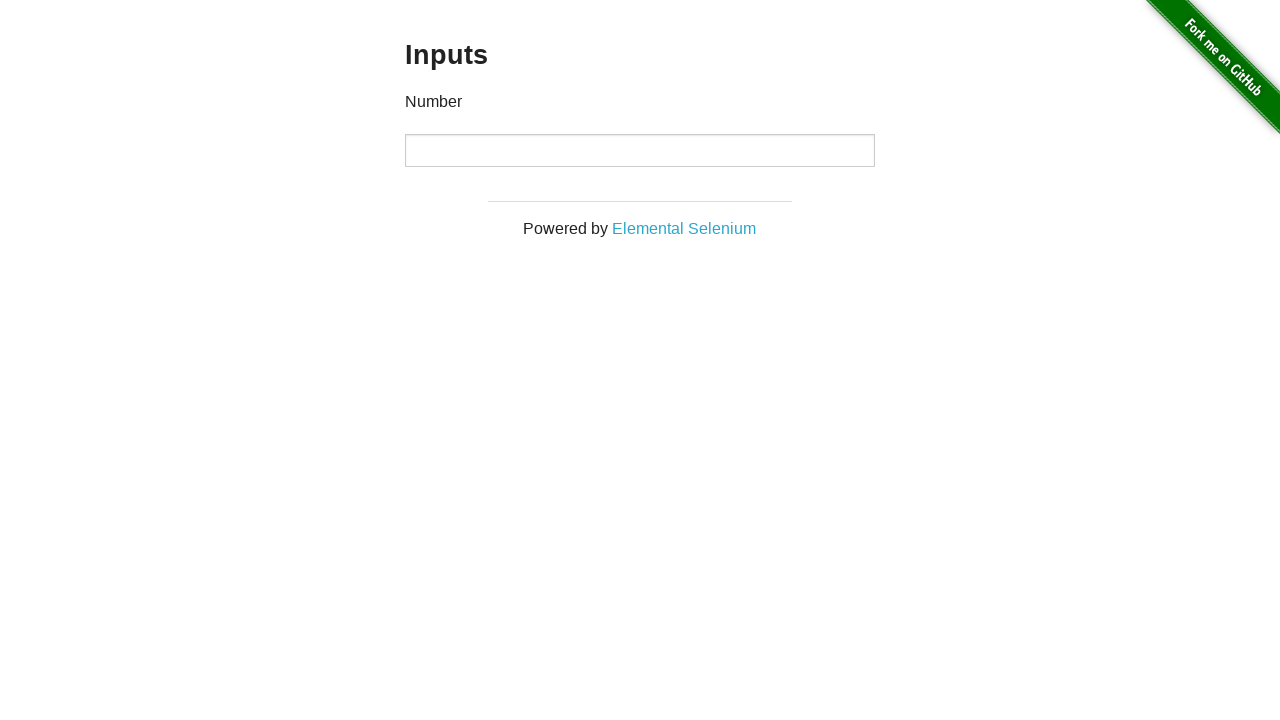

Filled number input field with value '1337' on input[type='number']
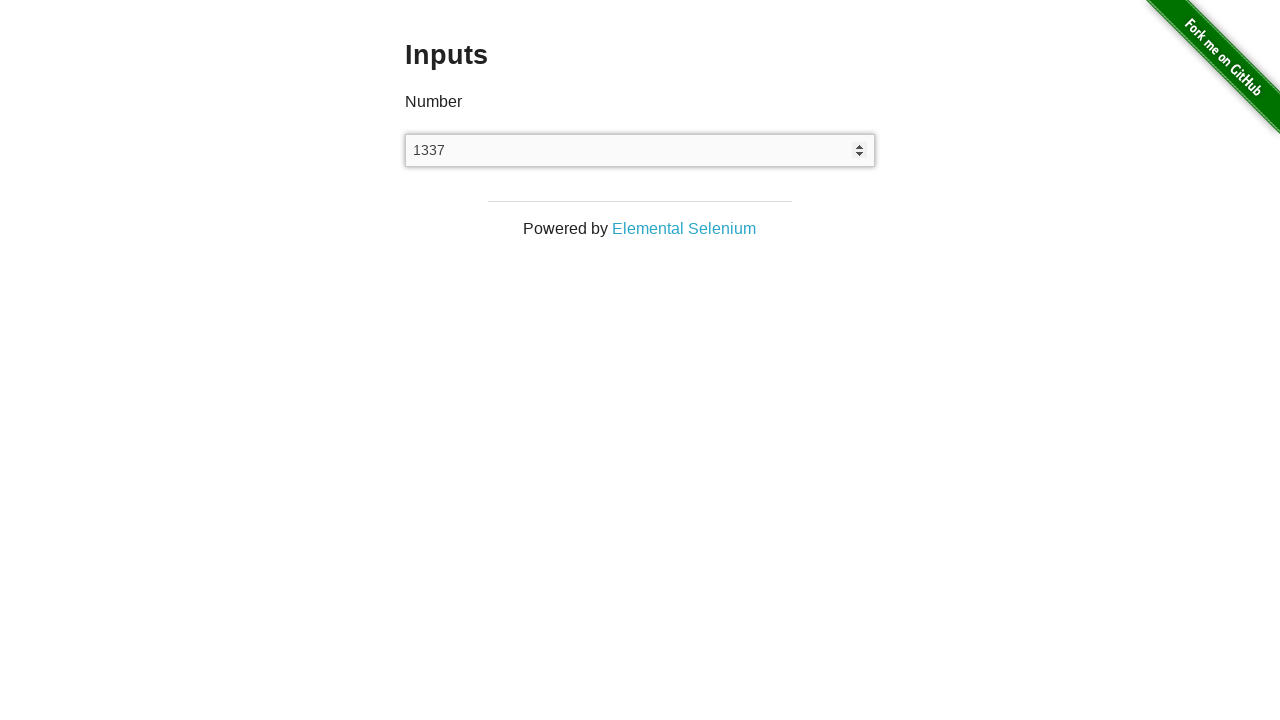

Retrieved value from number input field
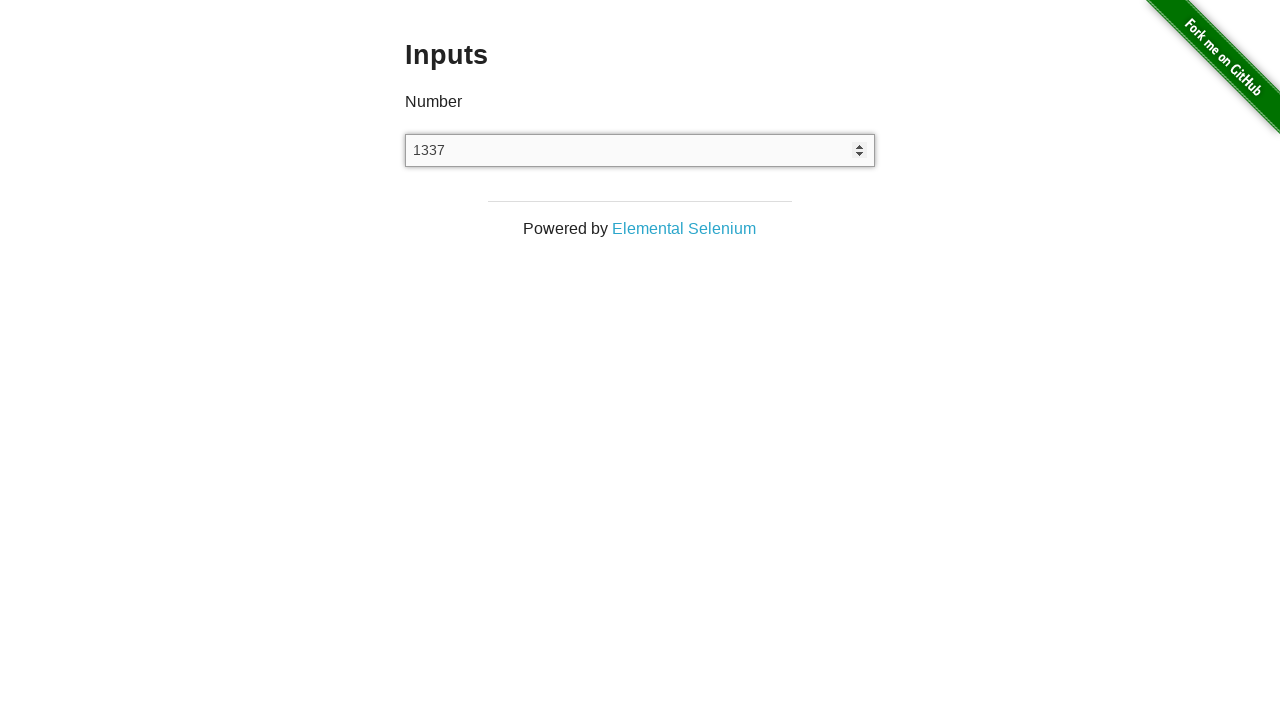

Asserted that number input field contains '1337'
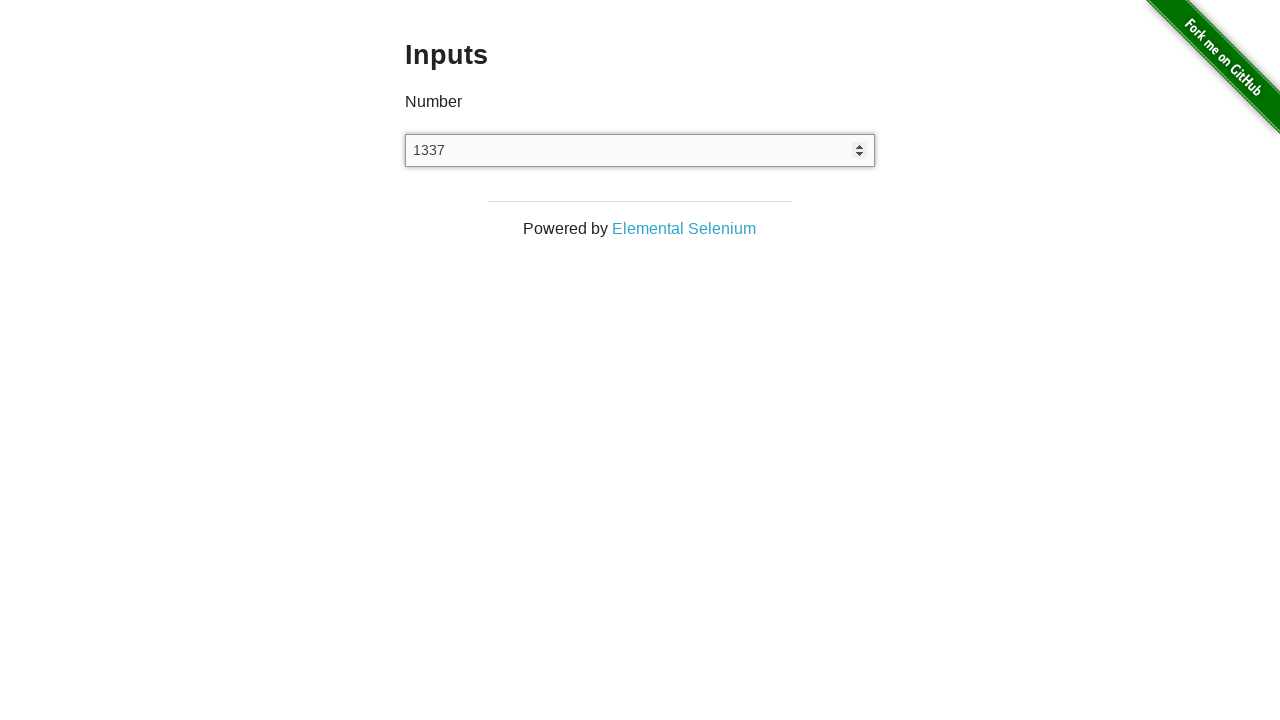

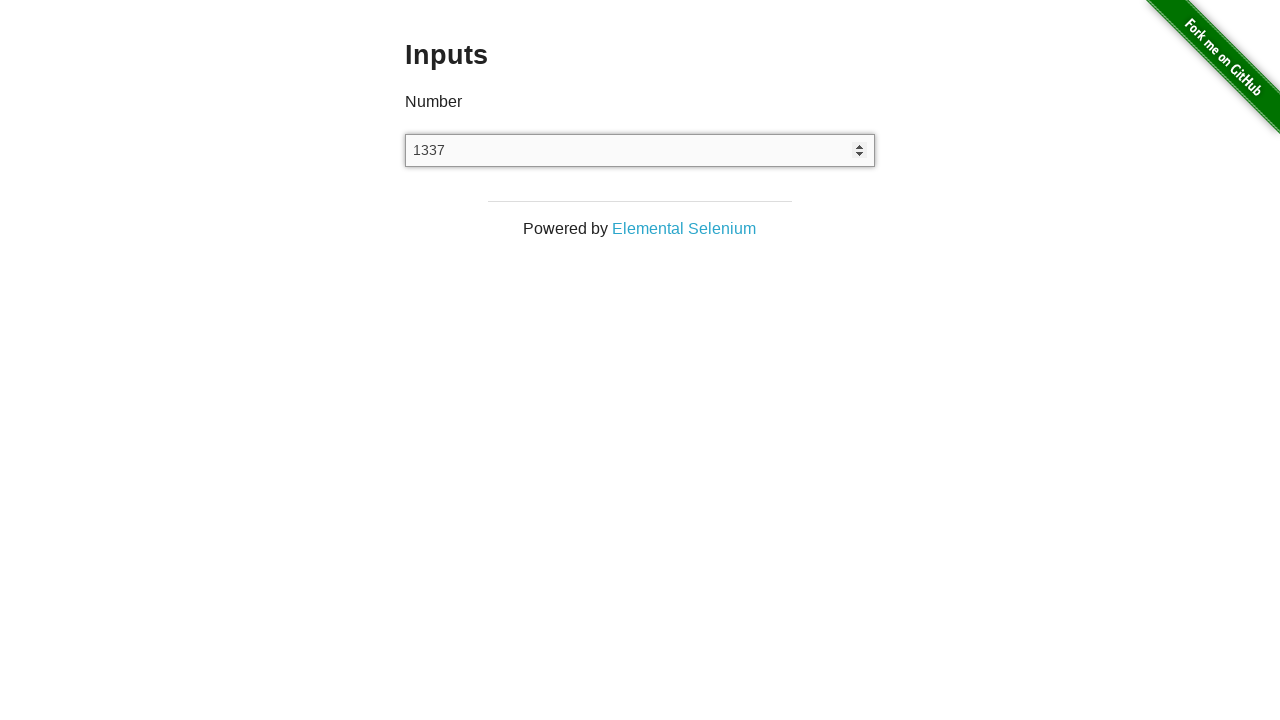